Tests various mouse interactions including clicking a submit button, performing drag and drop, right-click (context click), double-click, and hover actions across two test pages.

Starting URL: https://claruswaysda.github.io/submit-button.html

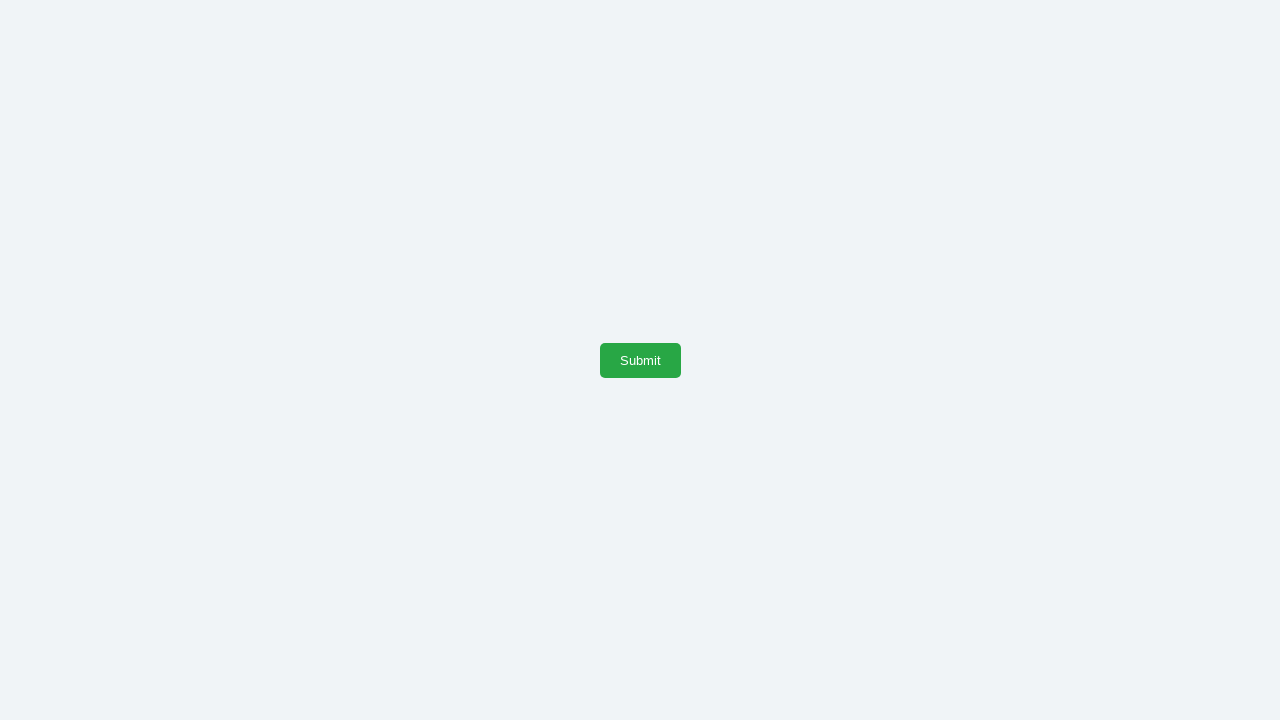

Submit button selector found
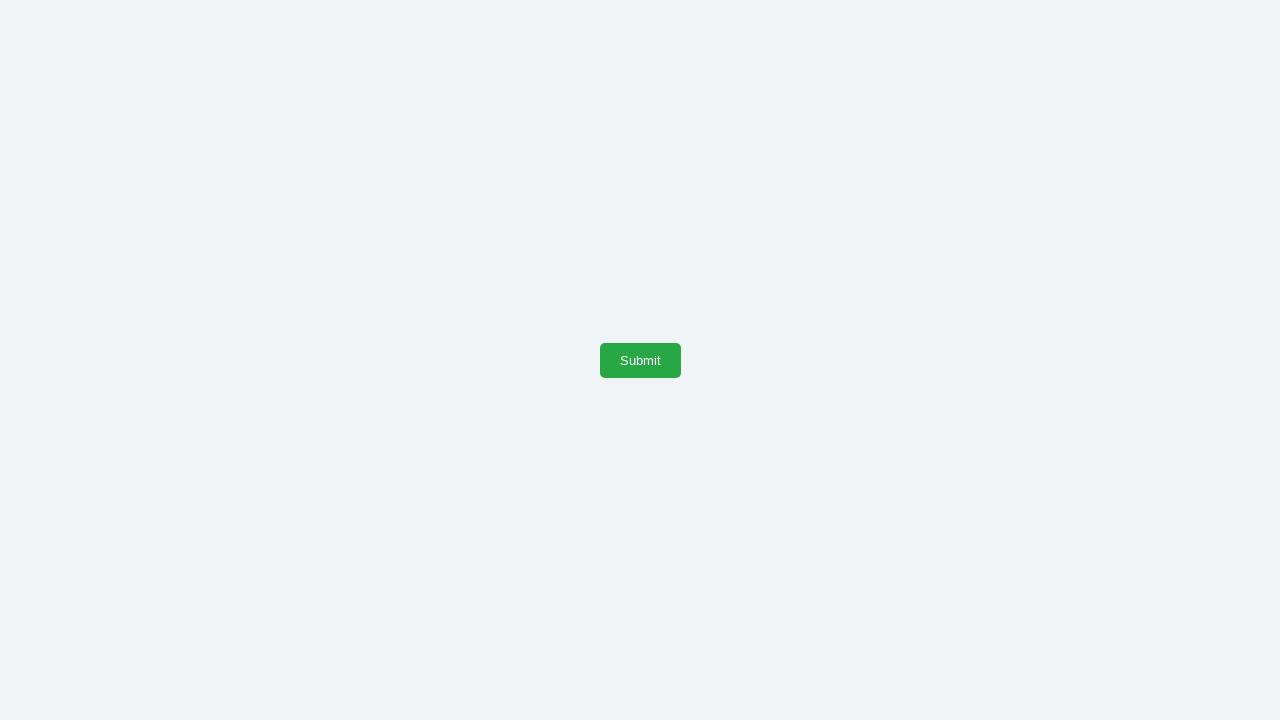

Clicked submit button at (640, 360) on #submitButton
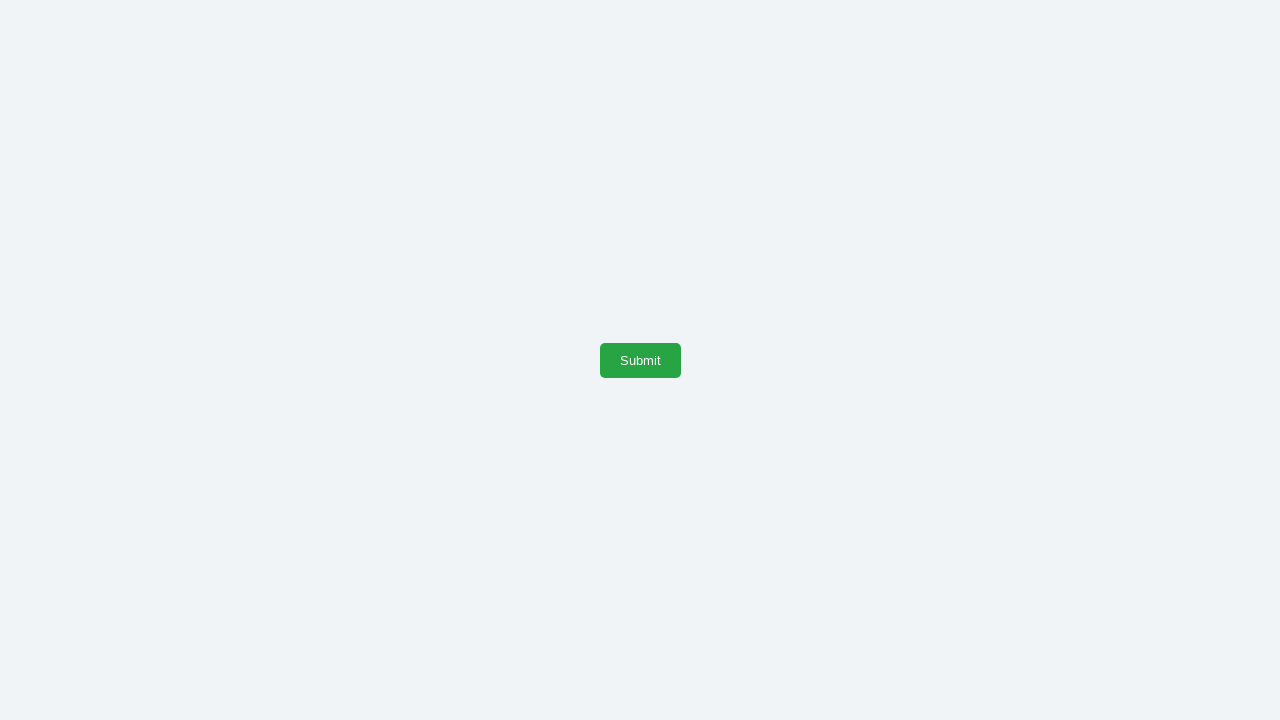

Navigated to actions test page
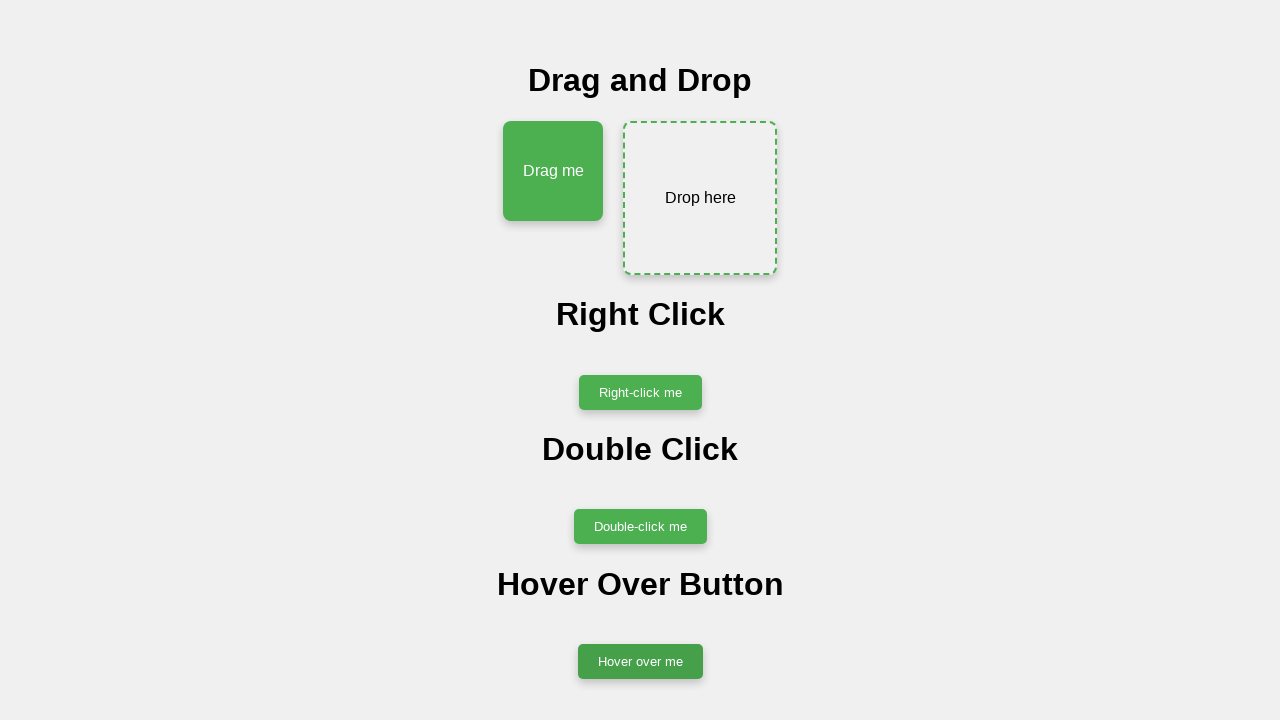

Located drag element
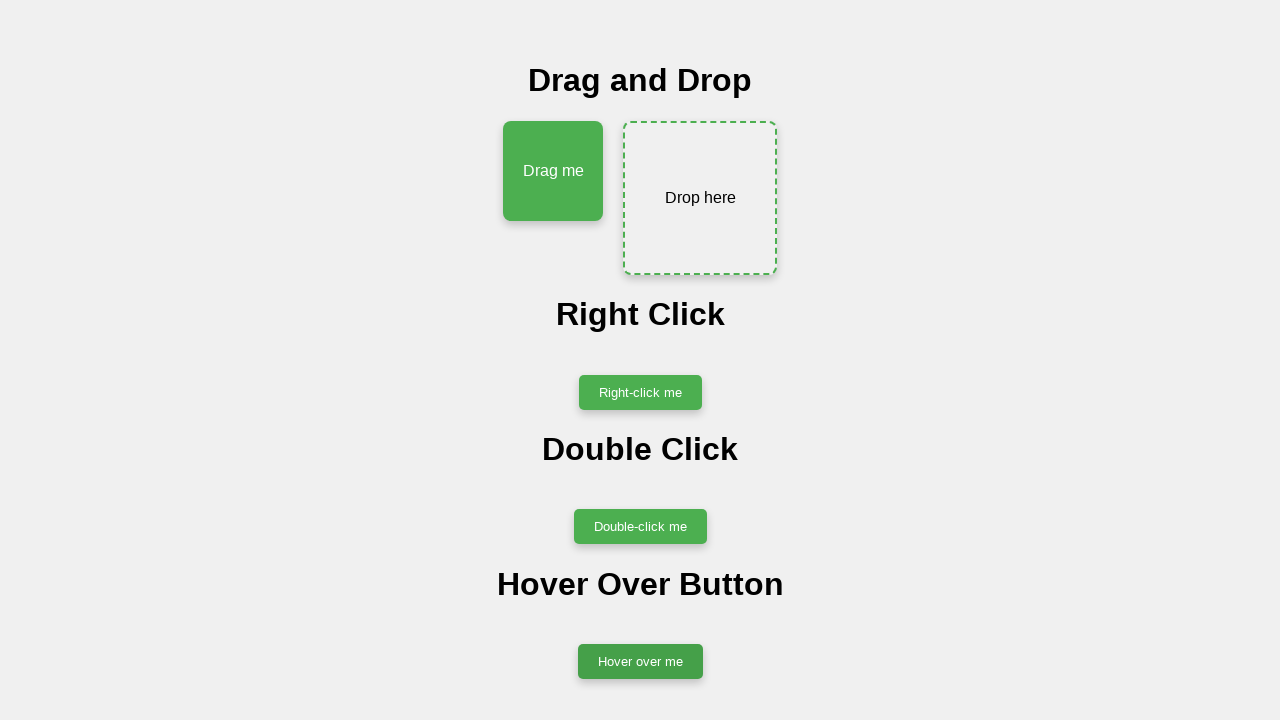

Located drop element
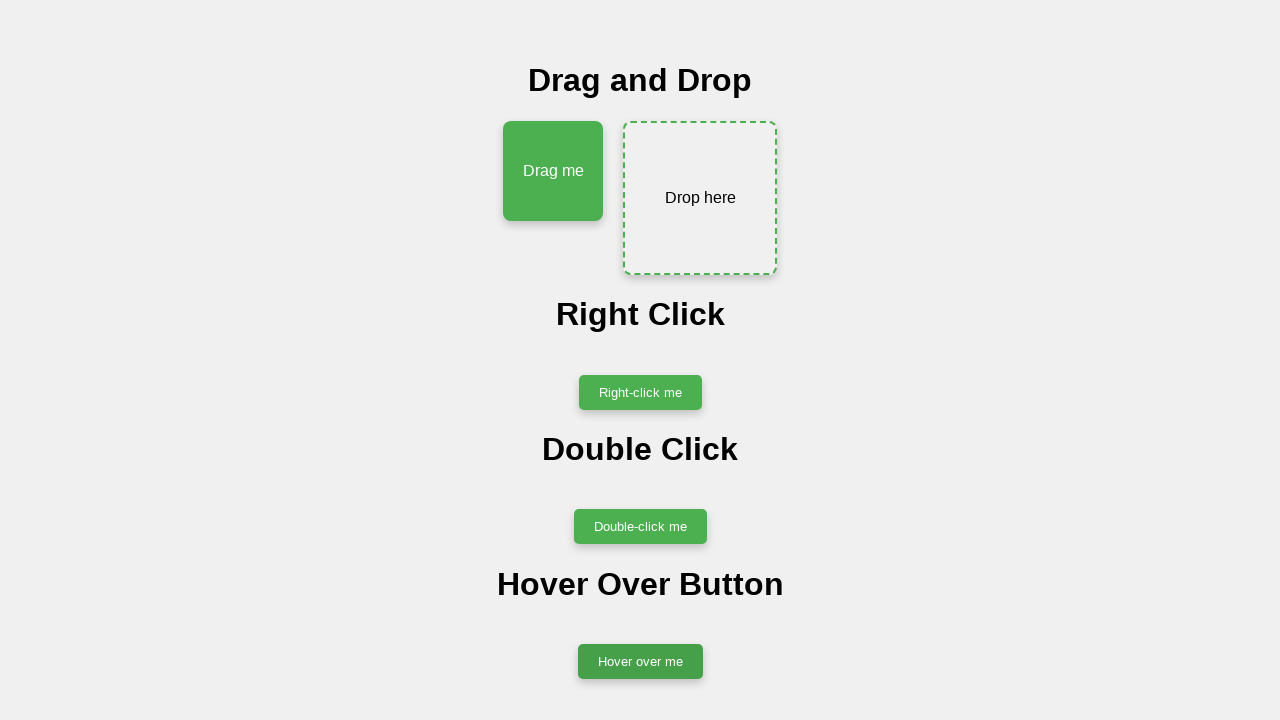

Dragged element to drop zone at (700, 198)
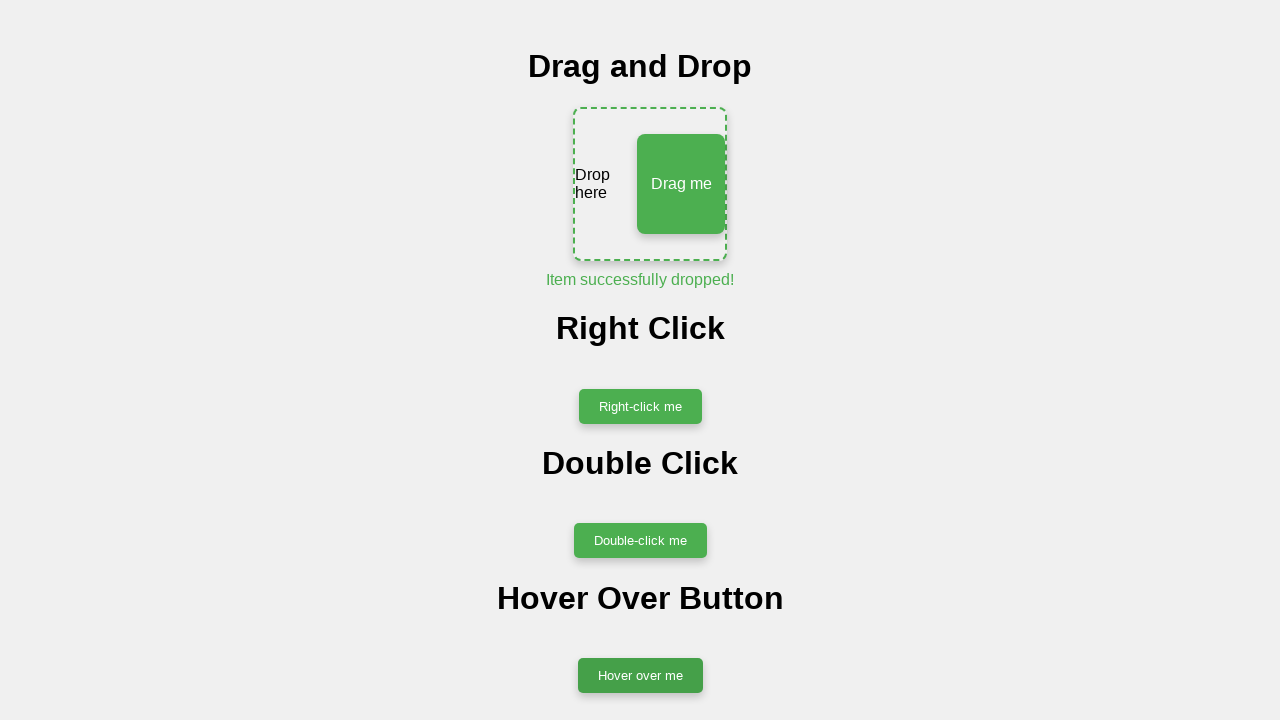

Right-clicked success button at (640, 406) on #showSuccessButton
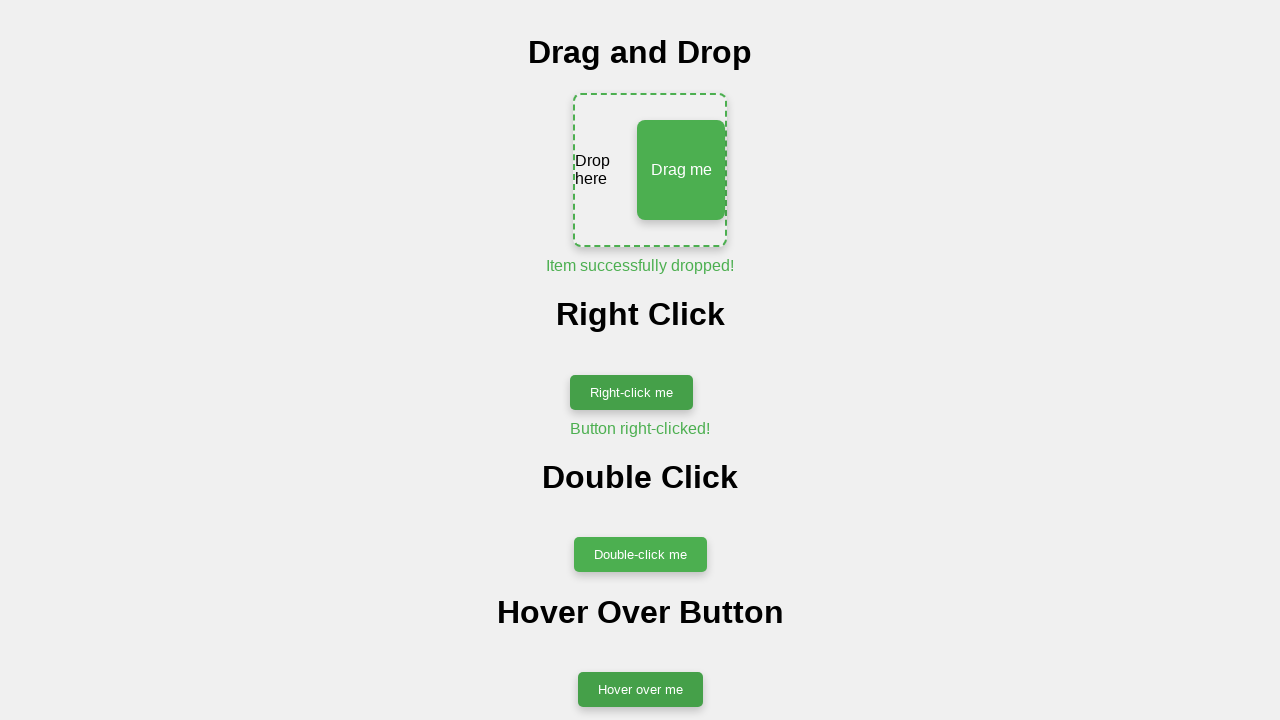

Double-clicked button at (640, 555) on #doubleClickButton
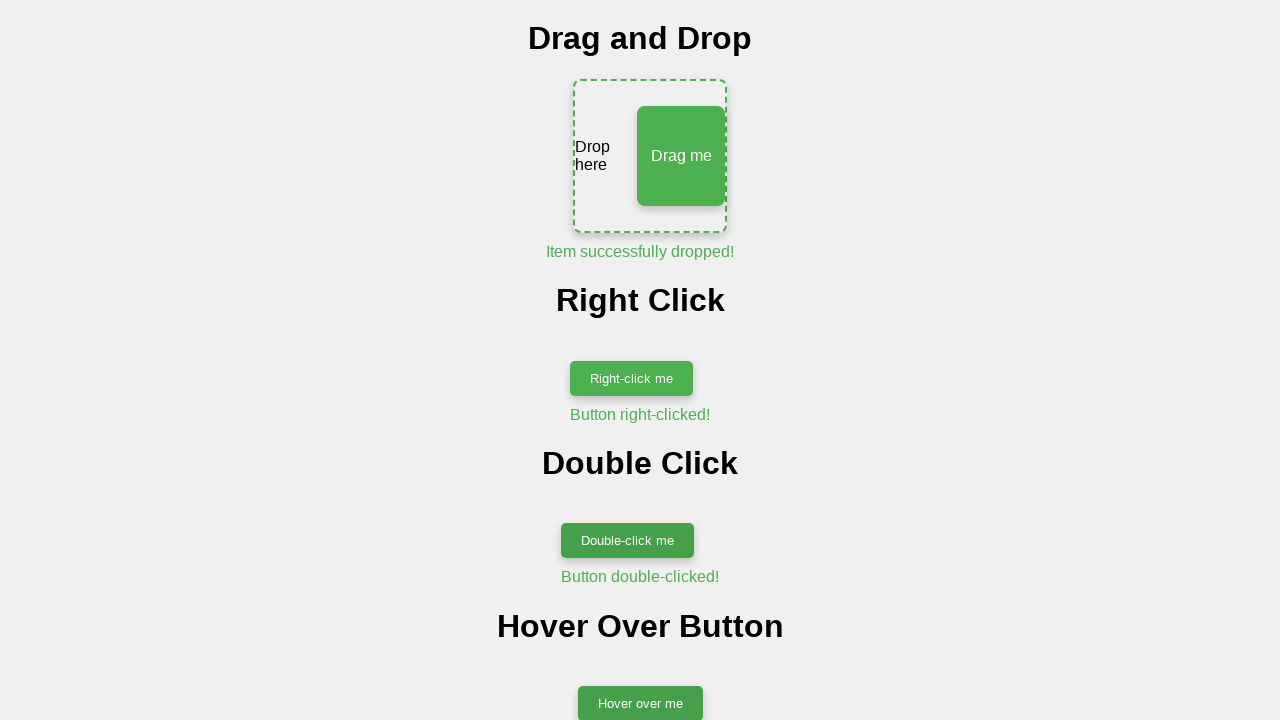

Hovered over button at (640, 425) on #hoverButton
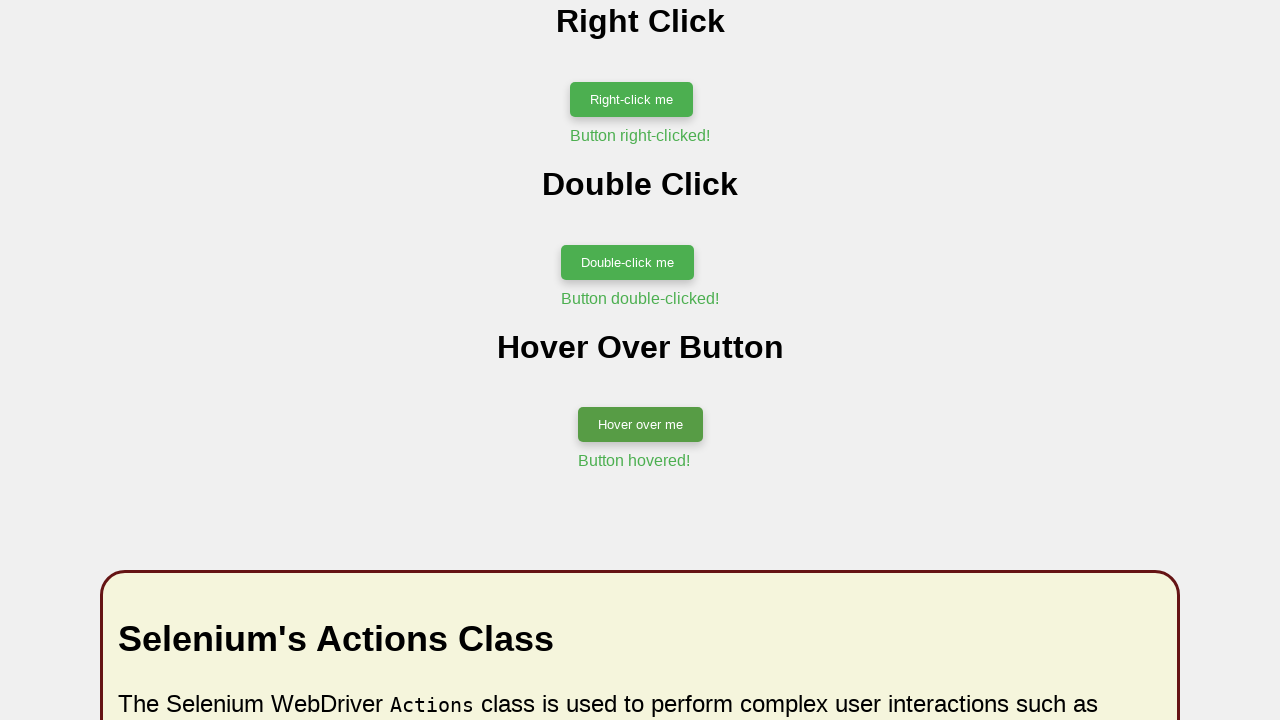

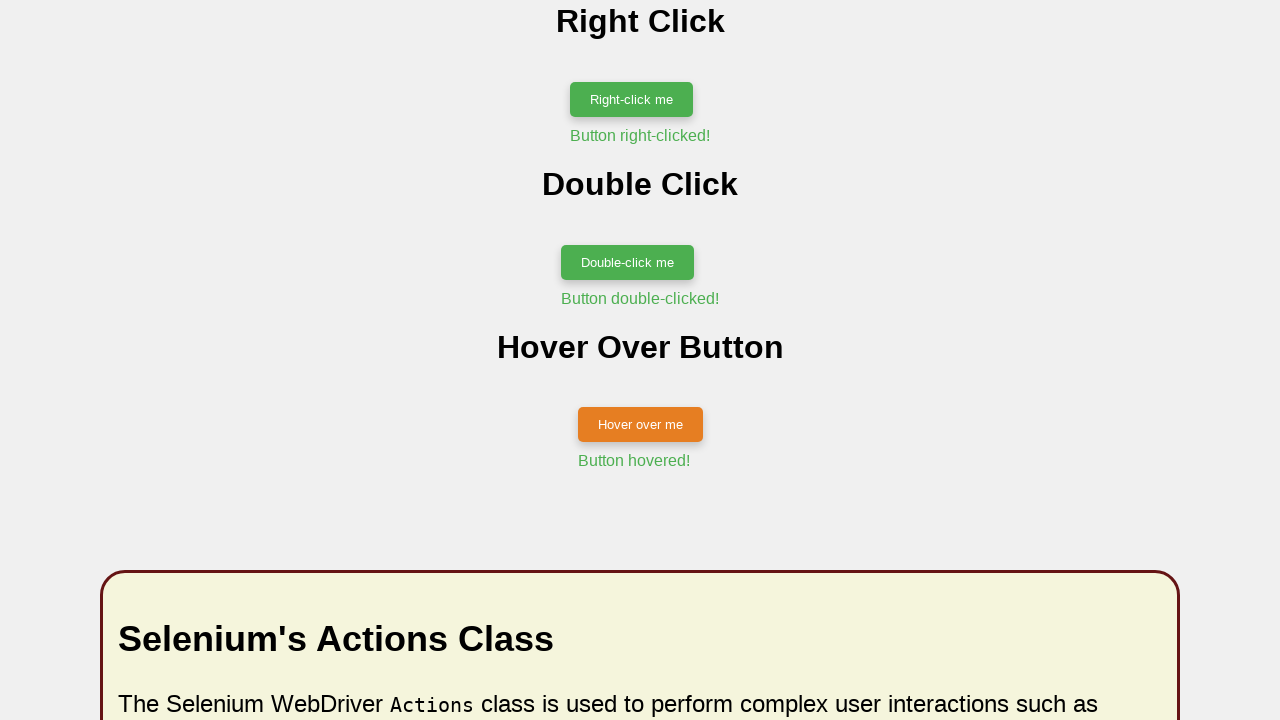